Tests prompt dialog interaction by entering text and verifying it appears on the page

Starting URL: https://testpages.herokuapp.com/styled/alerts/alert-test.html

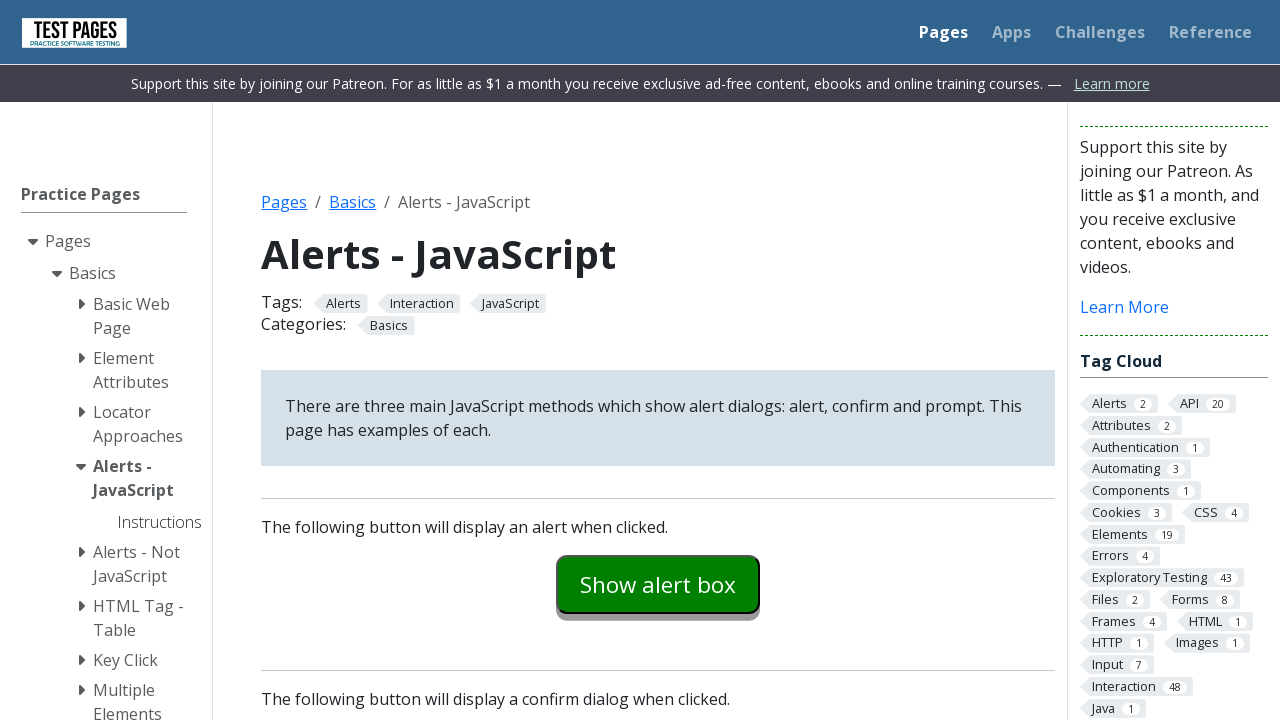

Set up dialog handler to accept prompt with 'Hello, world'
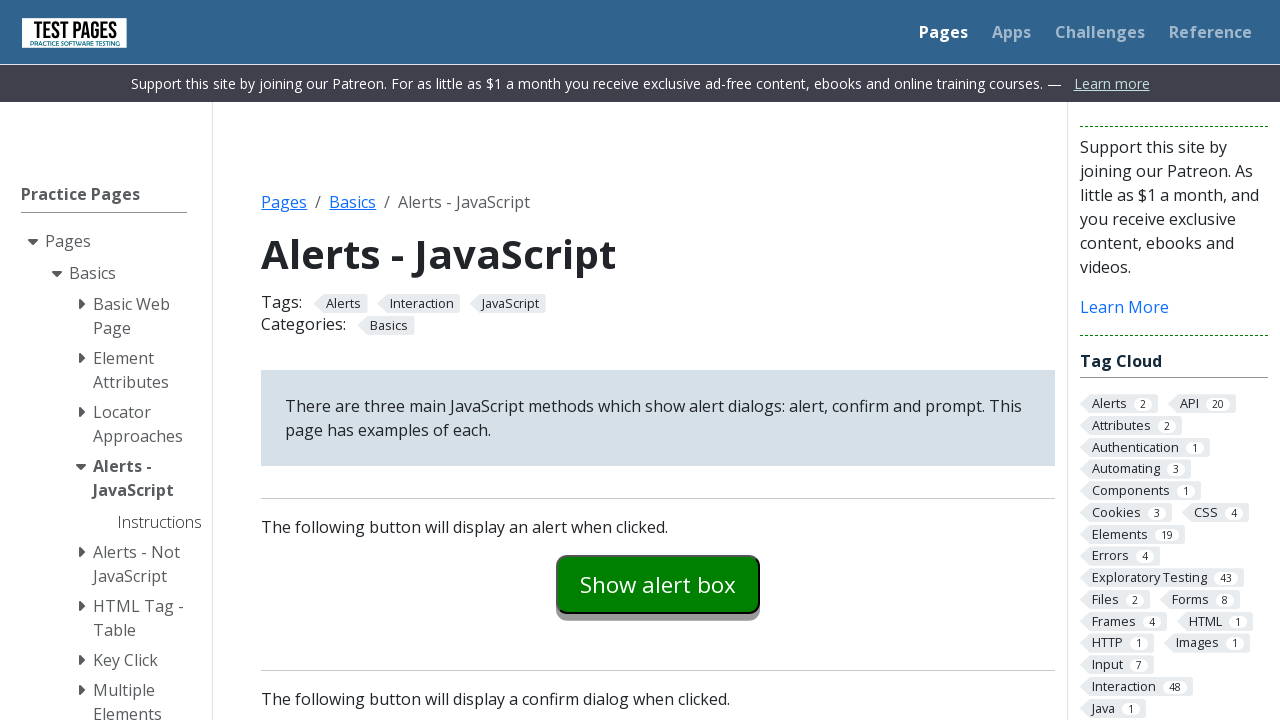

Clicked prompt button to trigger dialog at (658, 360) on #promptexample
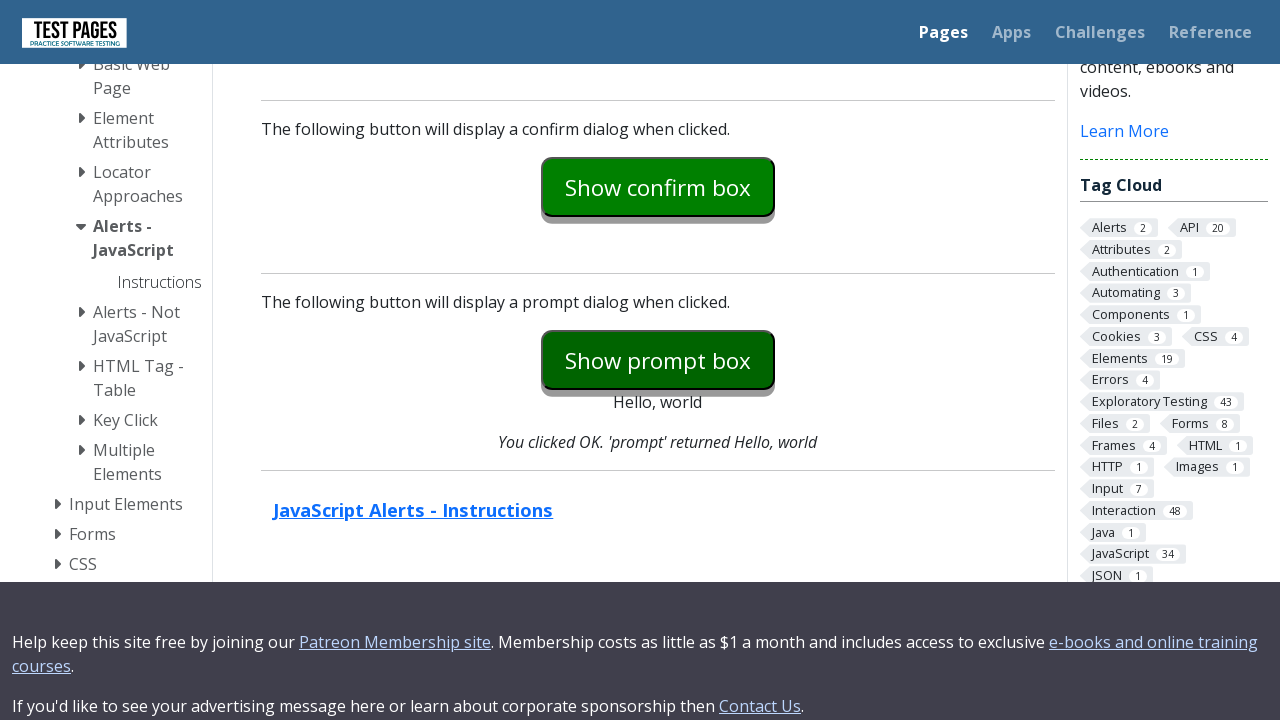

Waited for prompt return element to load
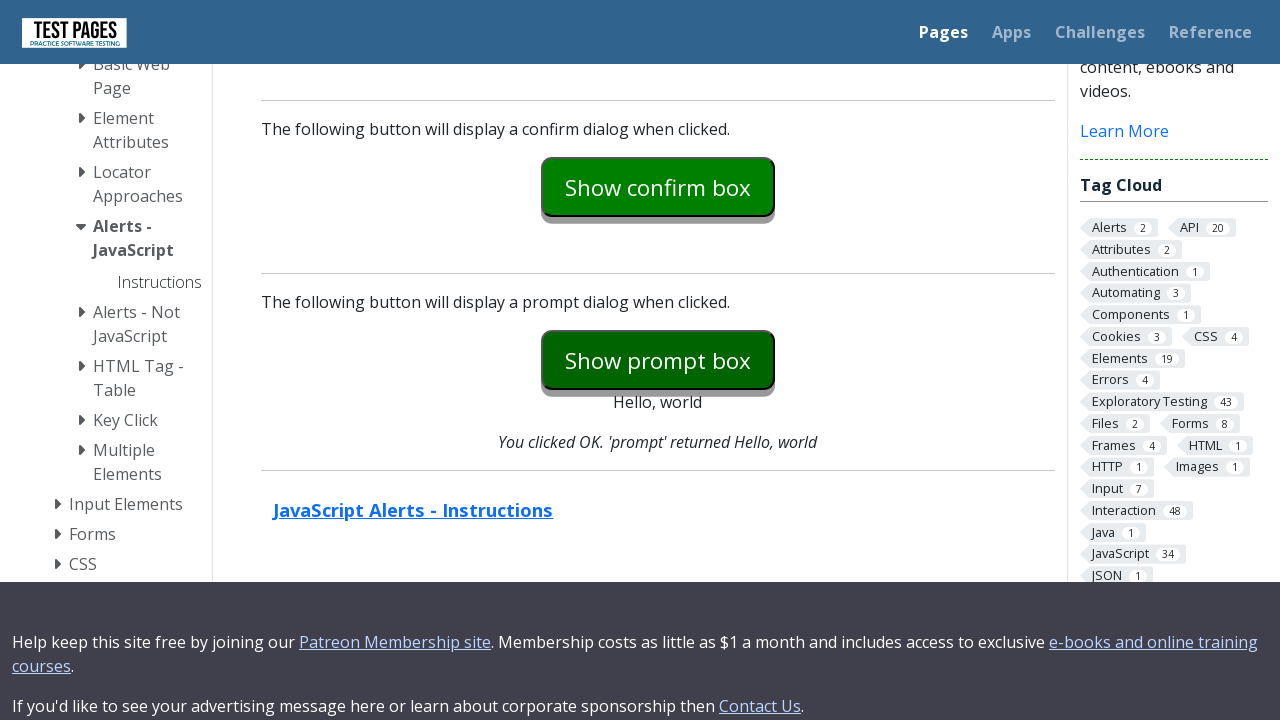

Verified 'Hello, world' appears in prompt return text
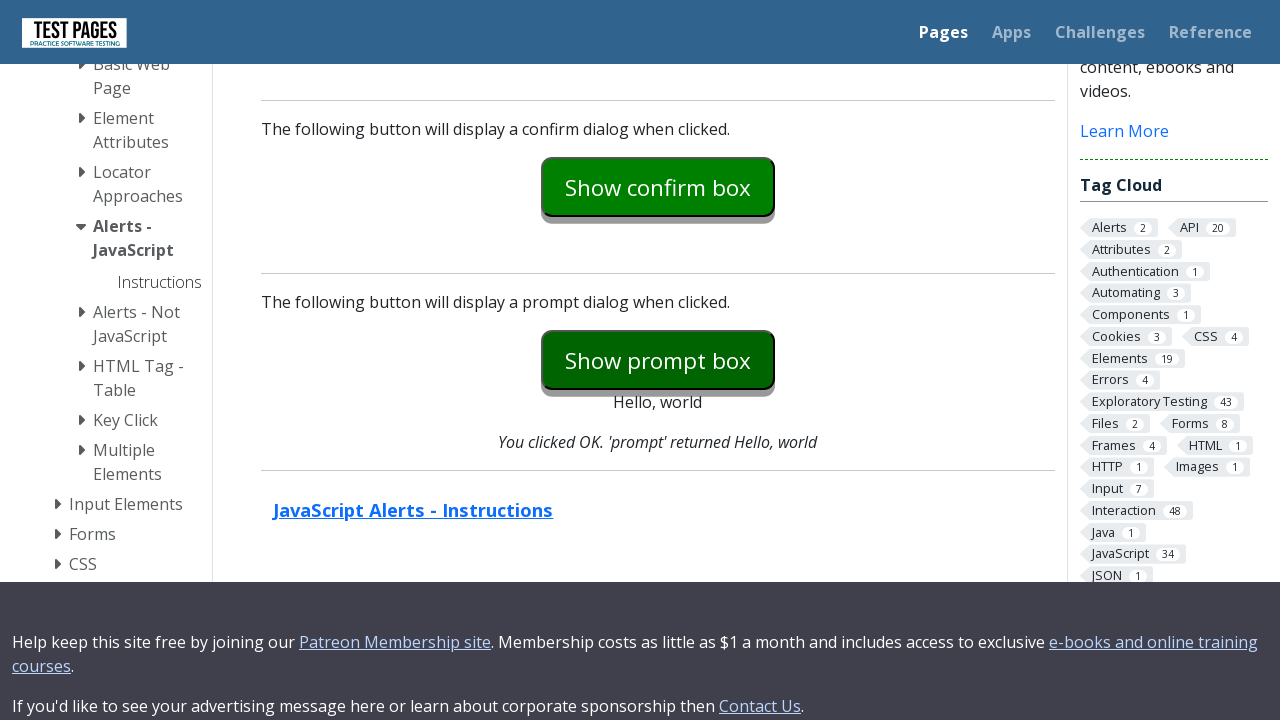

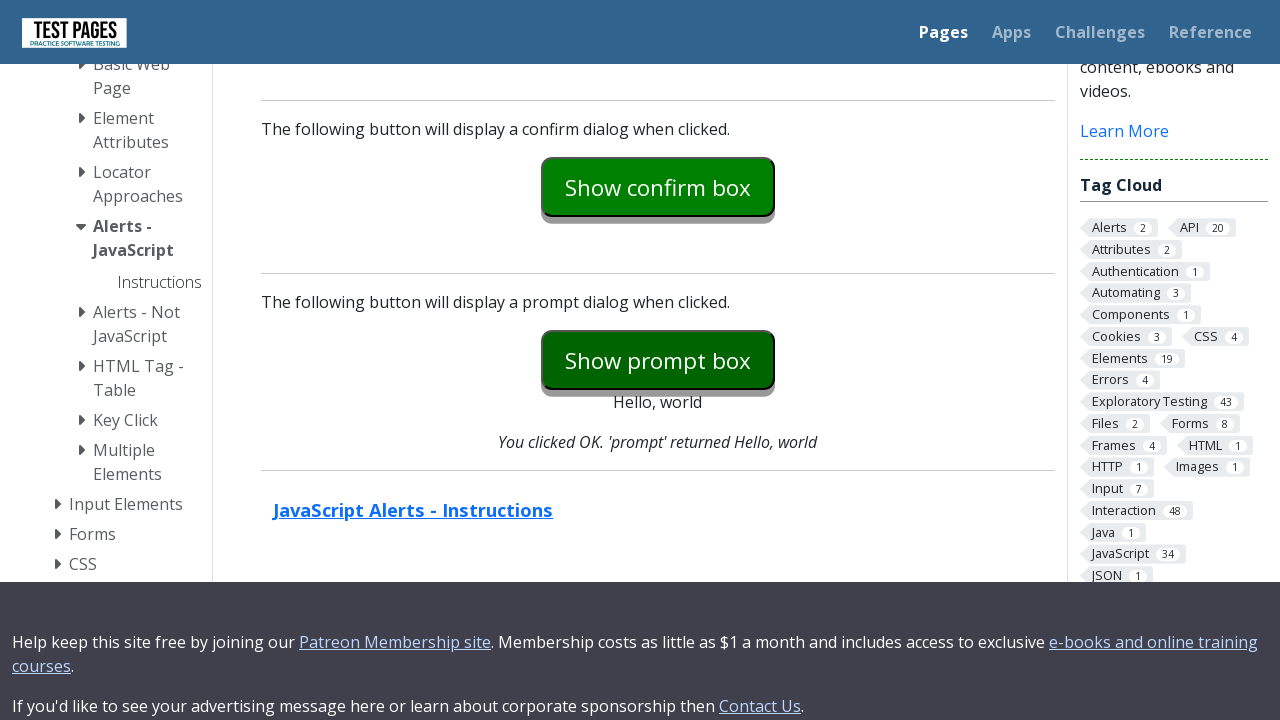